Tests mouse hover functionality by hovering over main menu items and their submenus on the Urban Ladder website

Starting URL: https://www.urbanladder.com

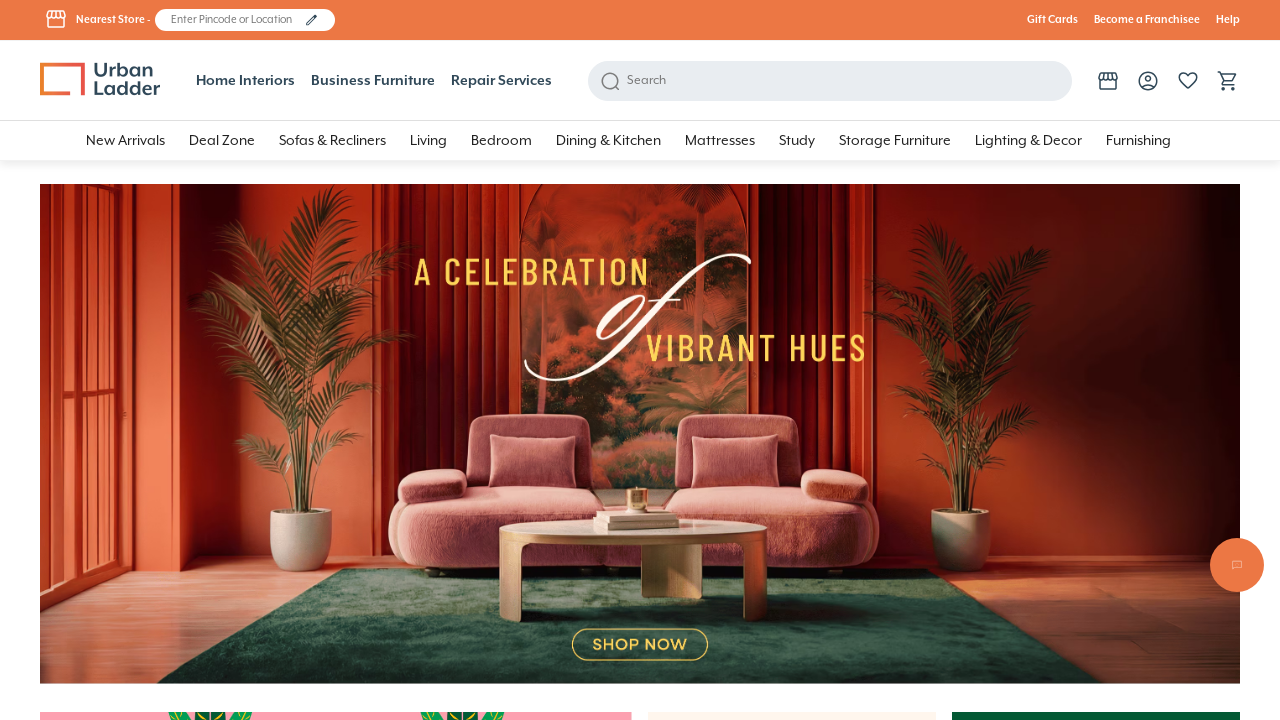

Retrieved all main menu items from Urban Ladder navigation
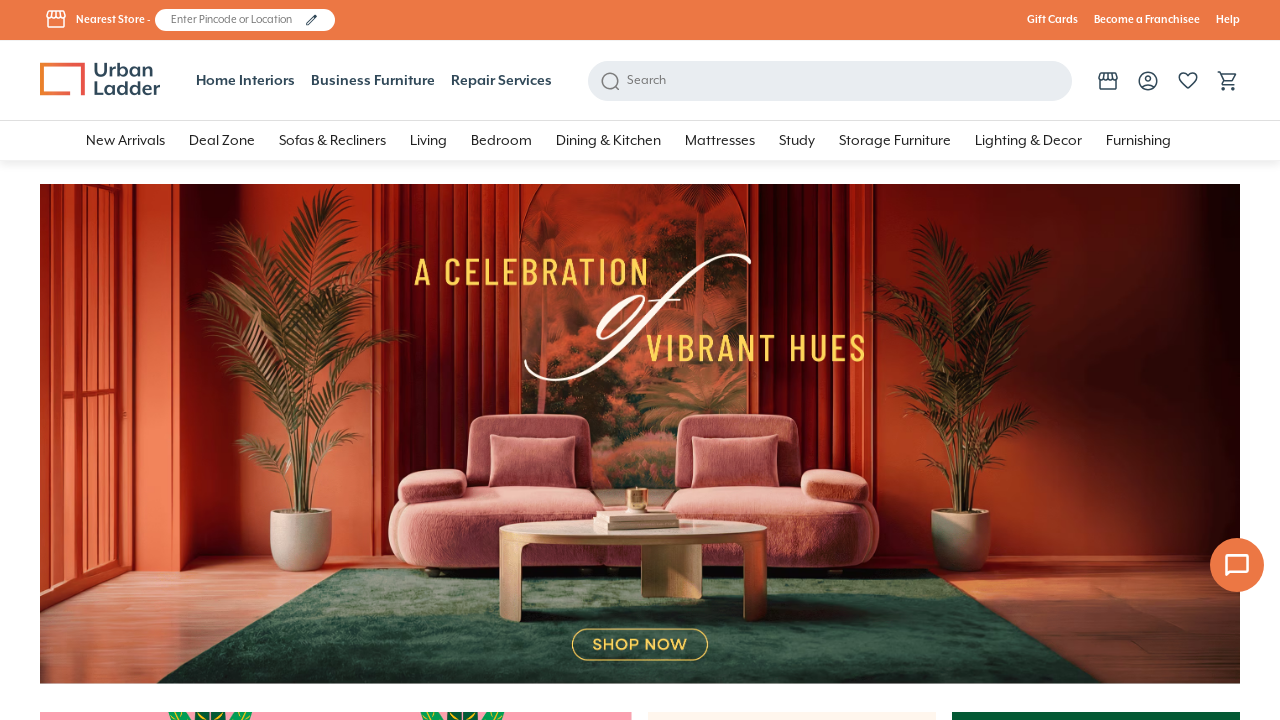

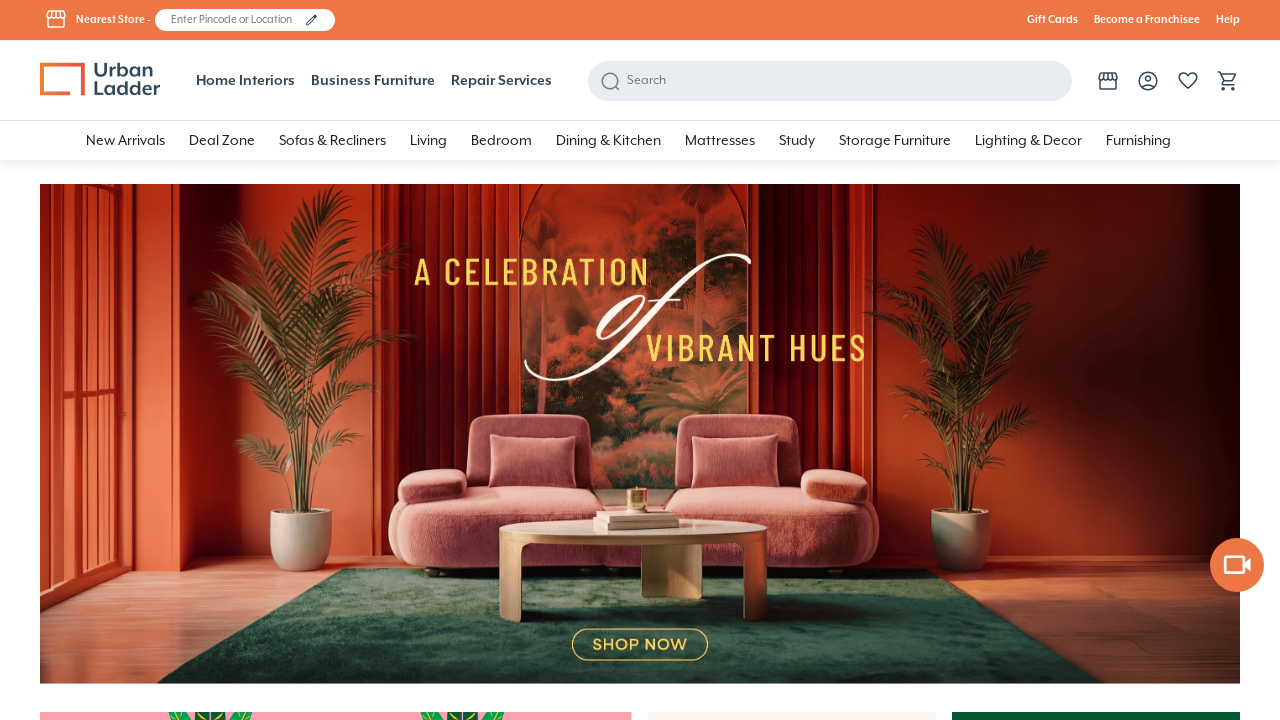